Performs a right-click action on a button element to trigger a context menu

Starting URL: https://swisnl.github.io/jQuery-contextMenu/demo.html

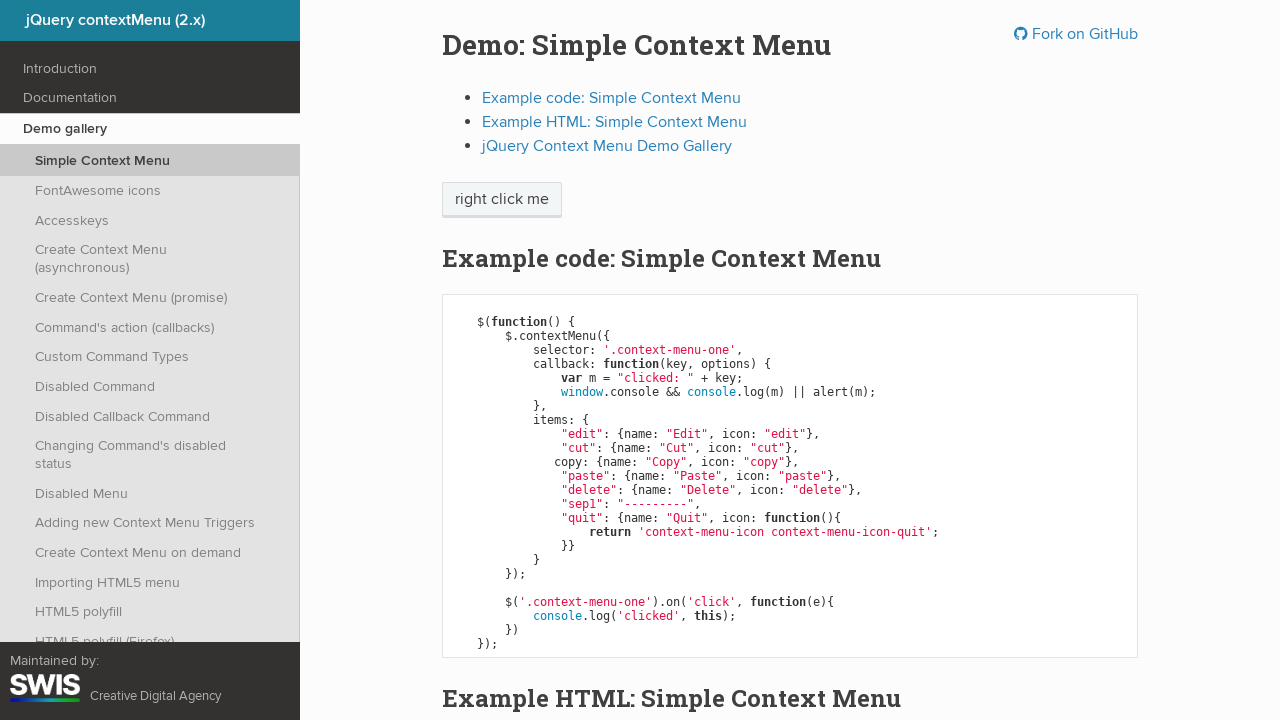

Located right-click target element with class '.context-menu-one.btn.btn-neutral'
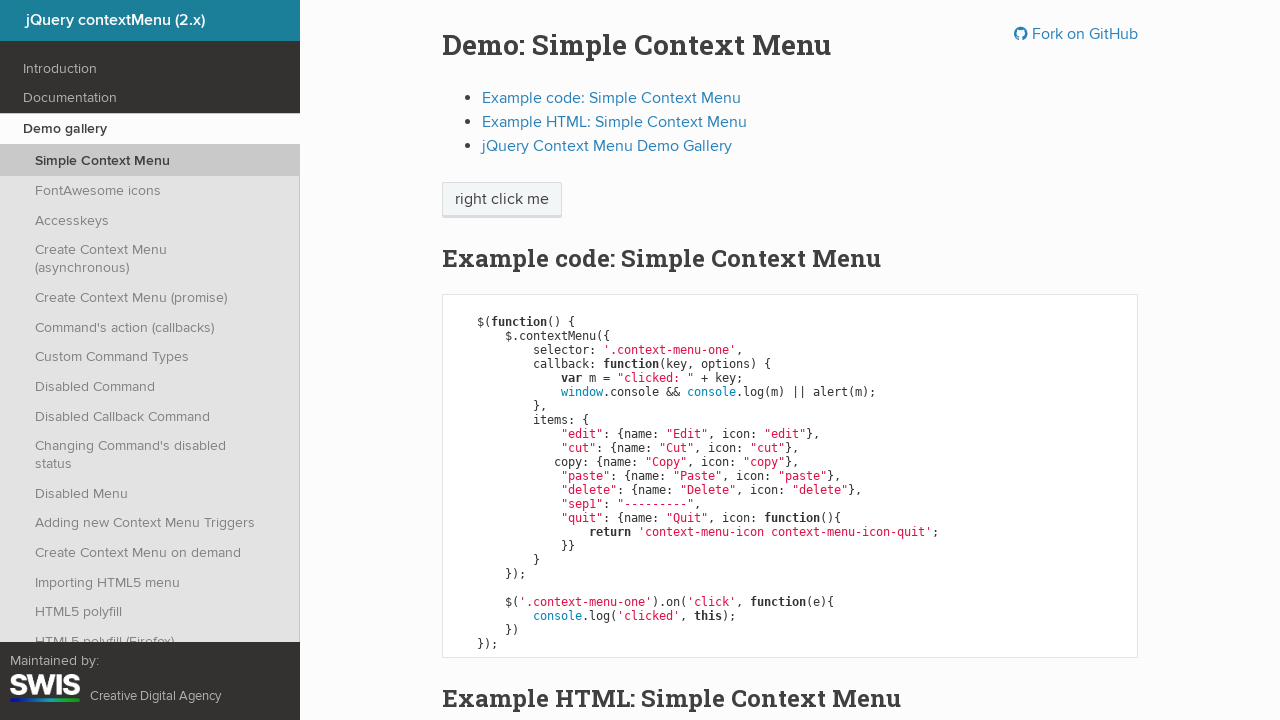

Performed right-click on the button element to trigger context menu at (502, 200) on .context-menu-one.btn.btn-neutral
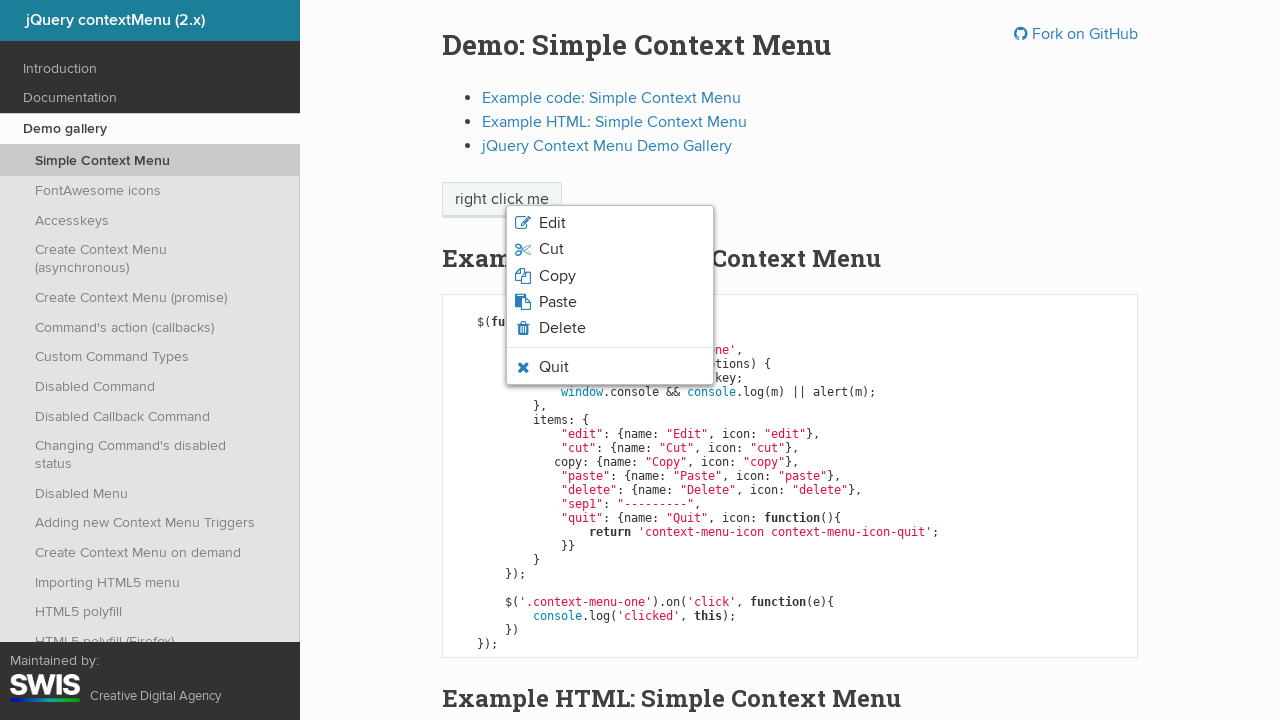

Waited 1000ms for context menu to appear
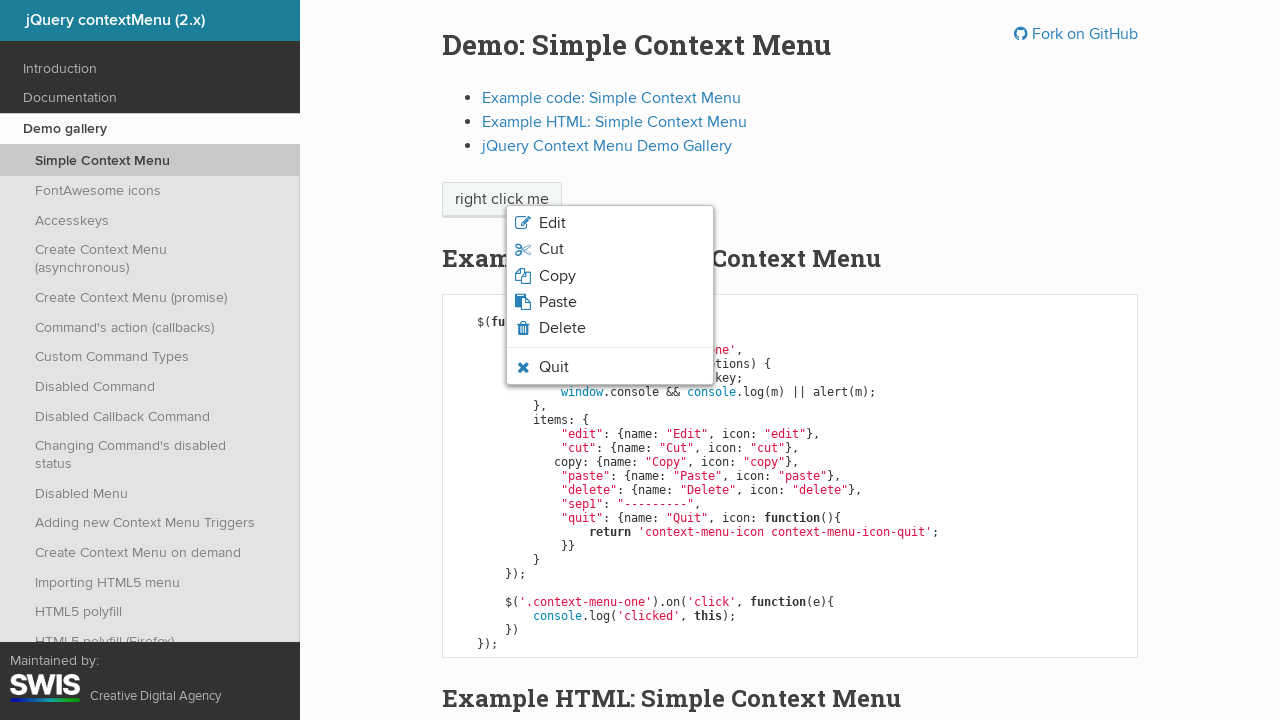

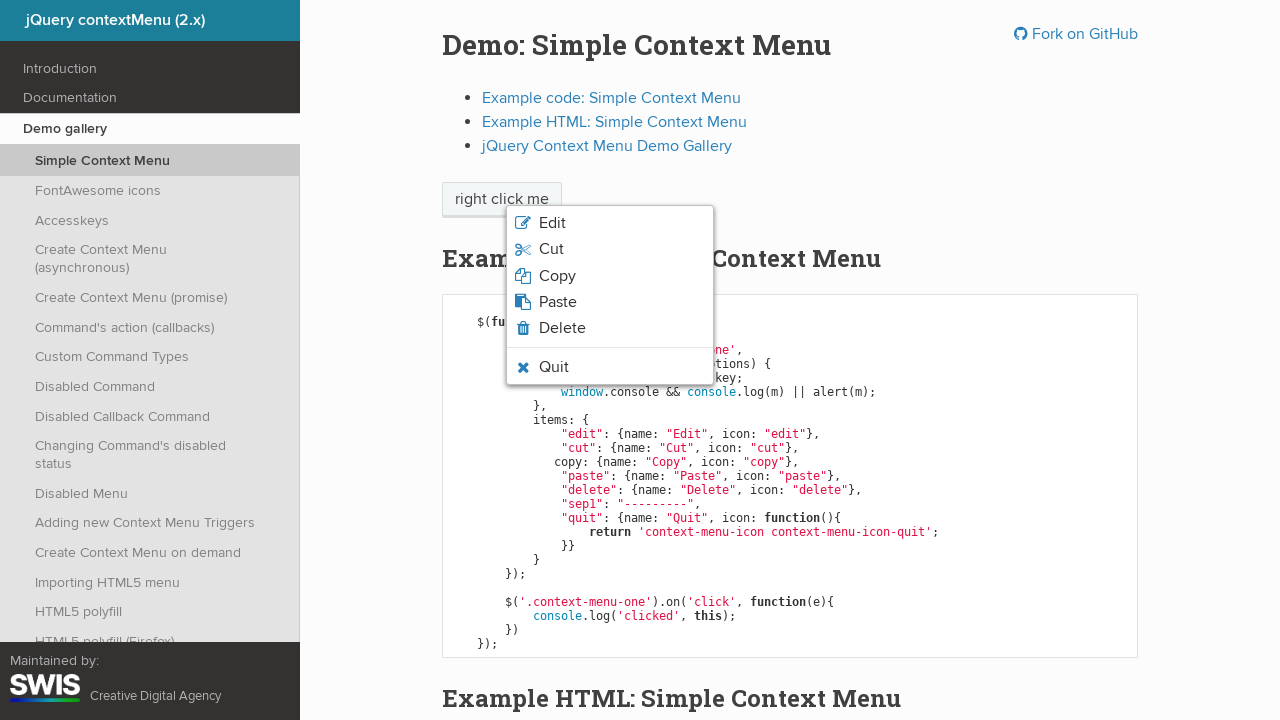